Verifies that GitHub profile buttons for all team members are present and visible on the Our Team section of the homepage.

Starting URL: https://jhu-oose-f24.github.io/Team-SuperSurveyors/

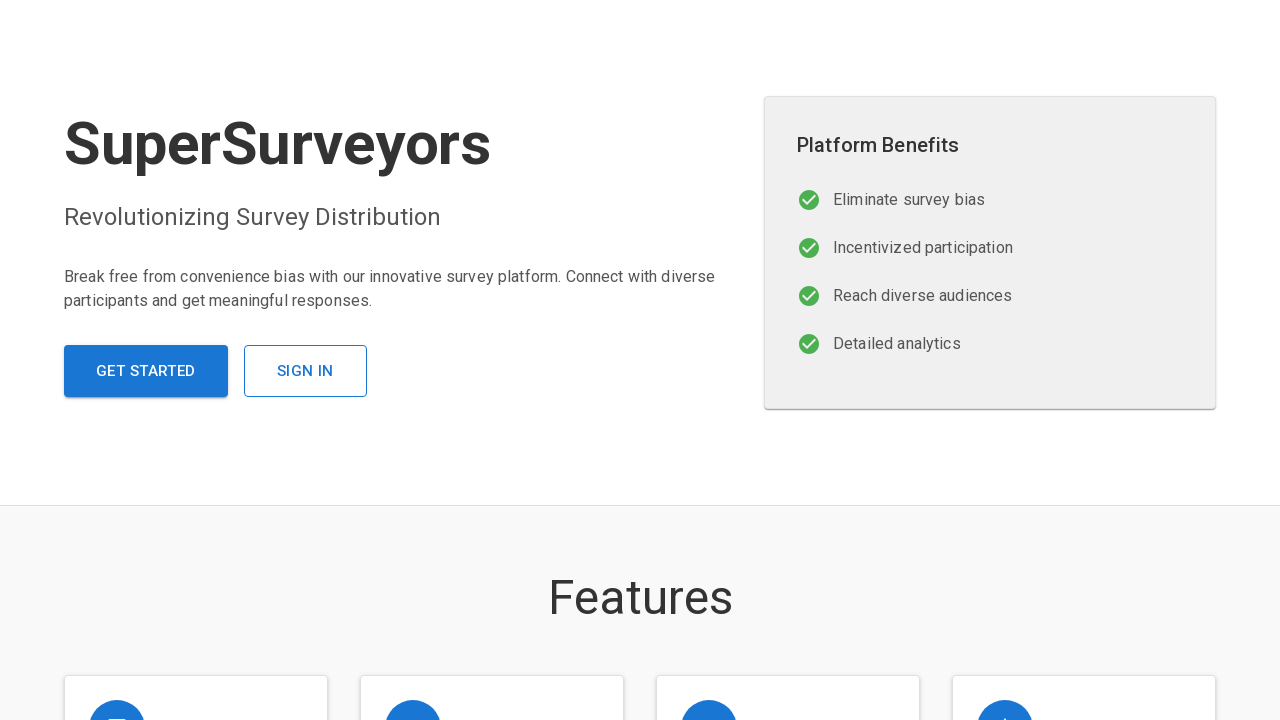

Located 'Our Team' section heading
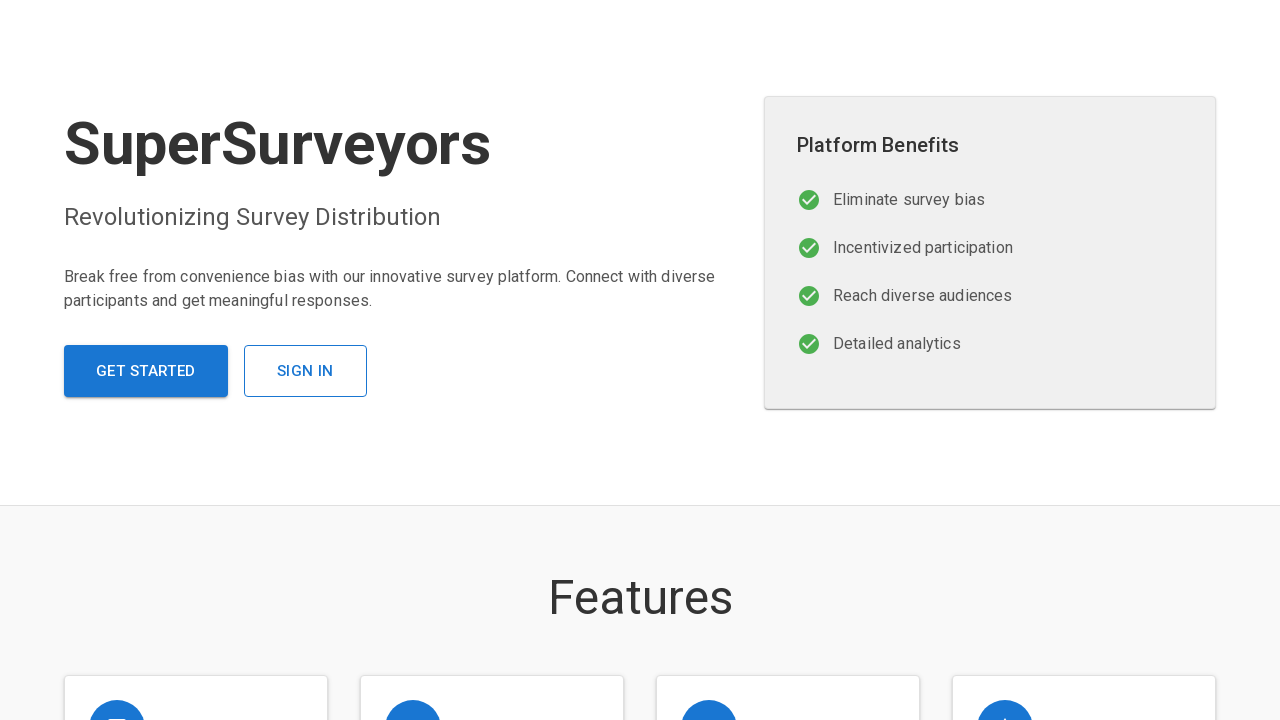

Scrolled 'Our Team' section into view
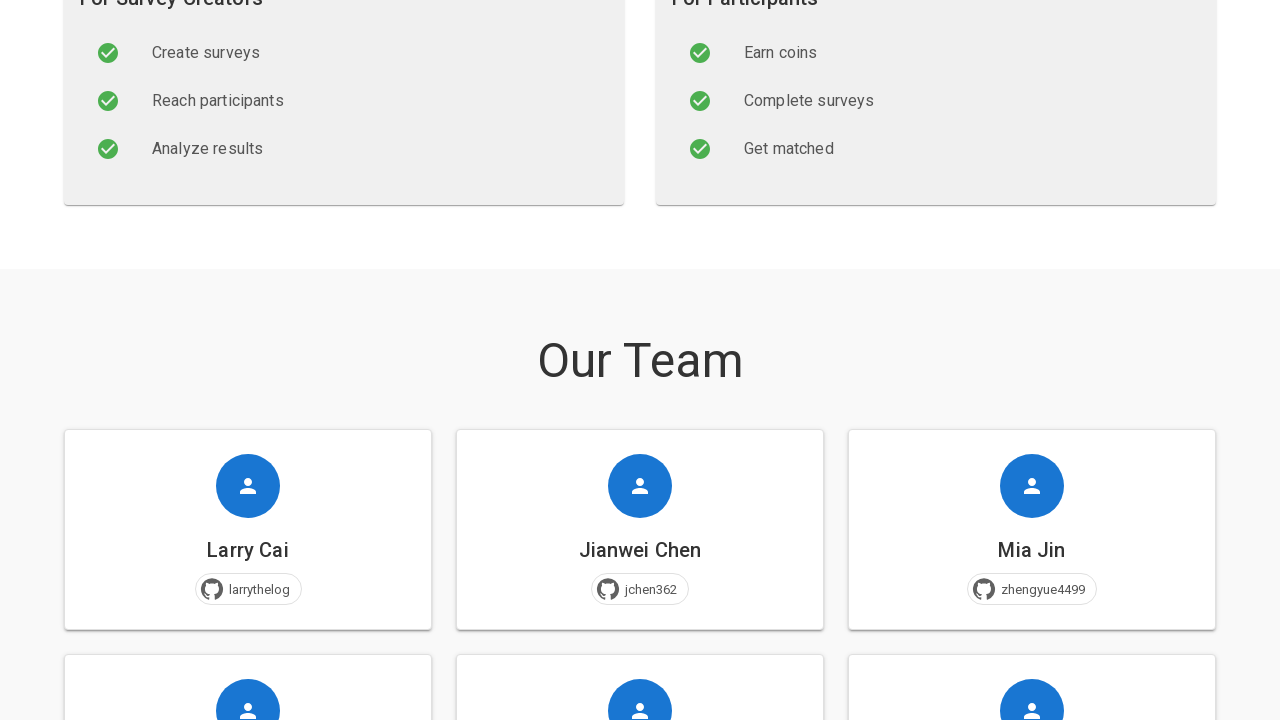

Located GitHub profile button for larrythelog
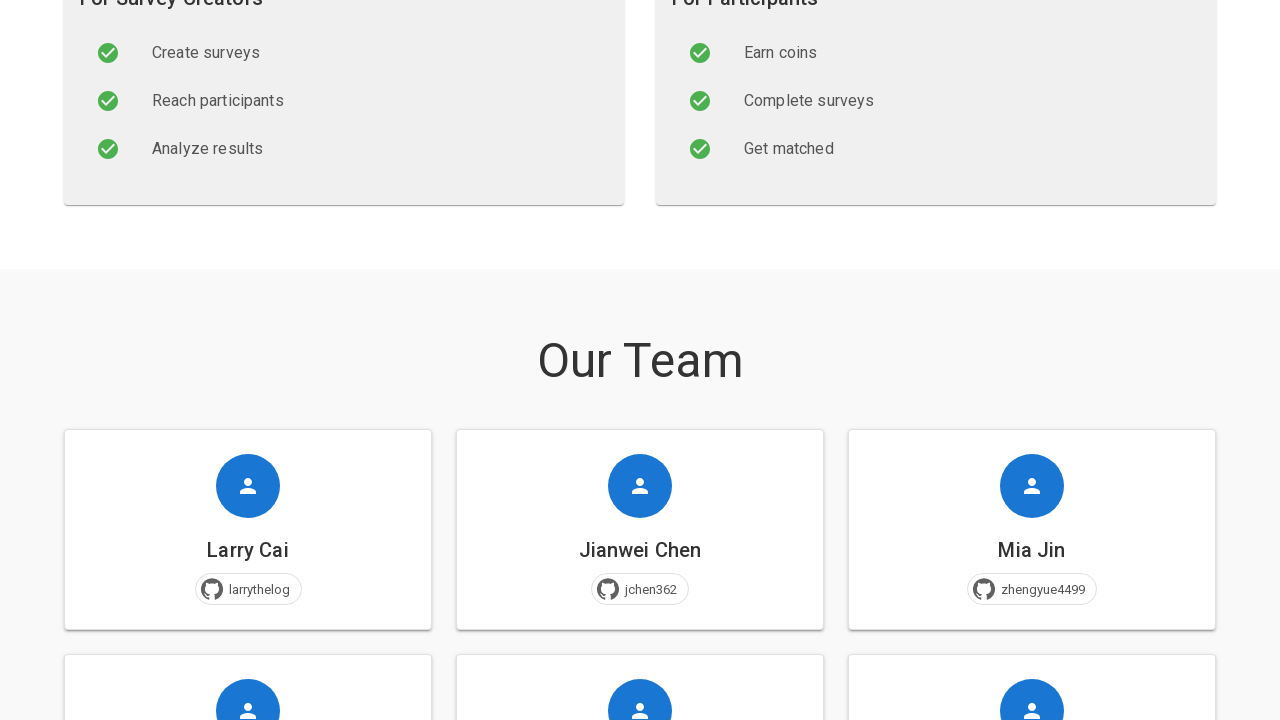

Verified GitHub profile button for larrythelog is visible
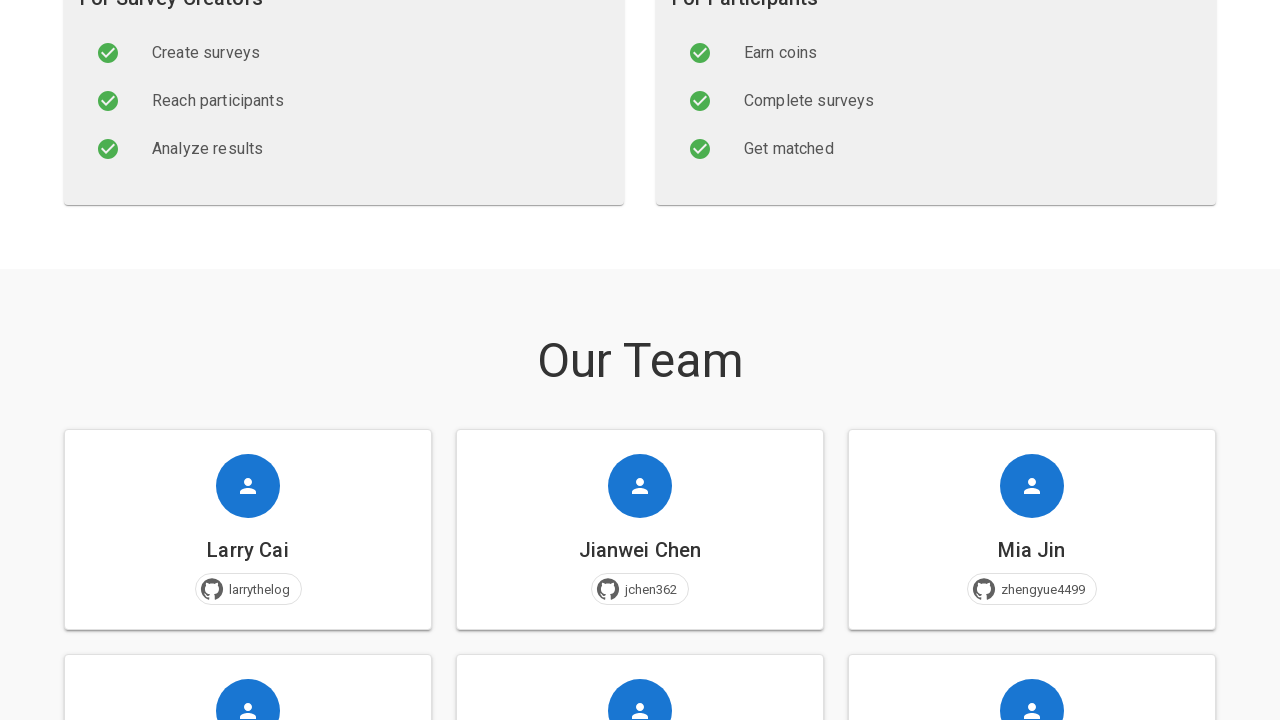

Located GitHub profile button for jchen362
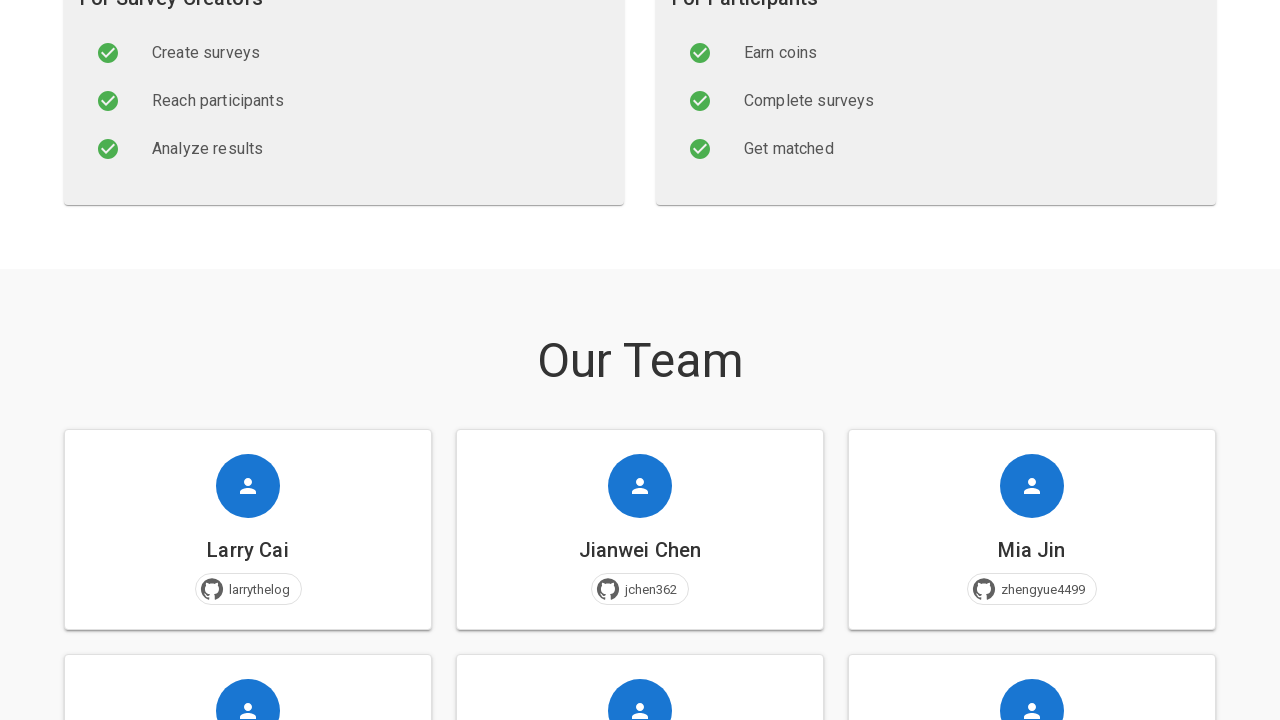

Verified GitHub profile button for jchen362 is visible
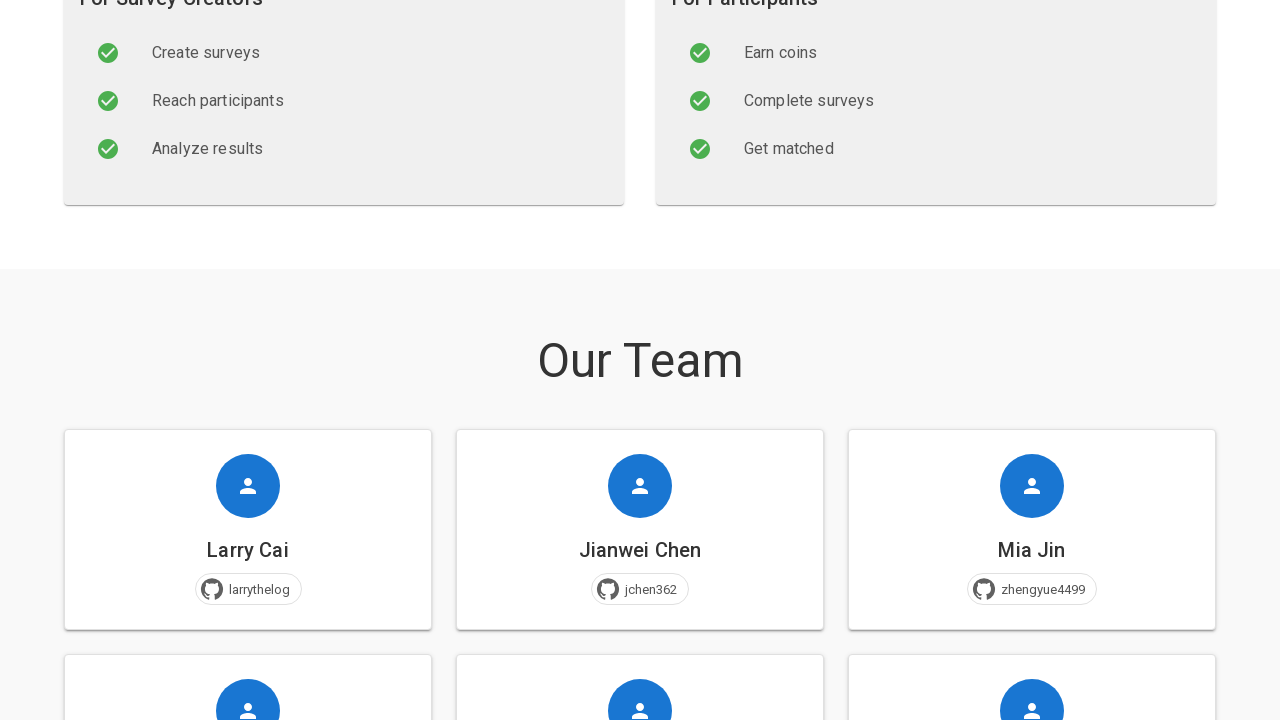

Located GitHub profile button for zhengyue4499
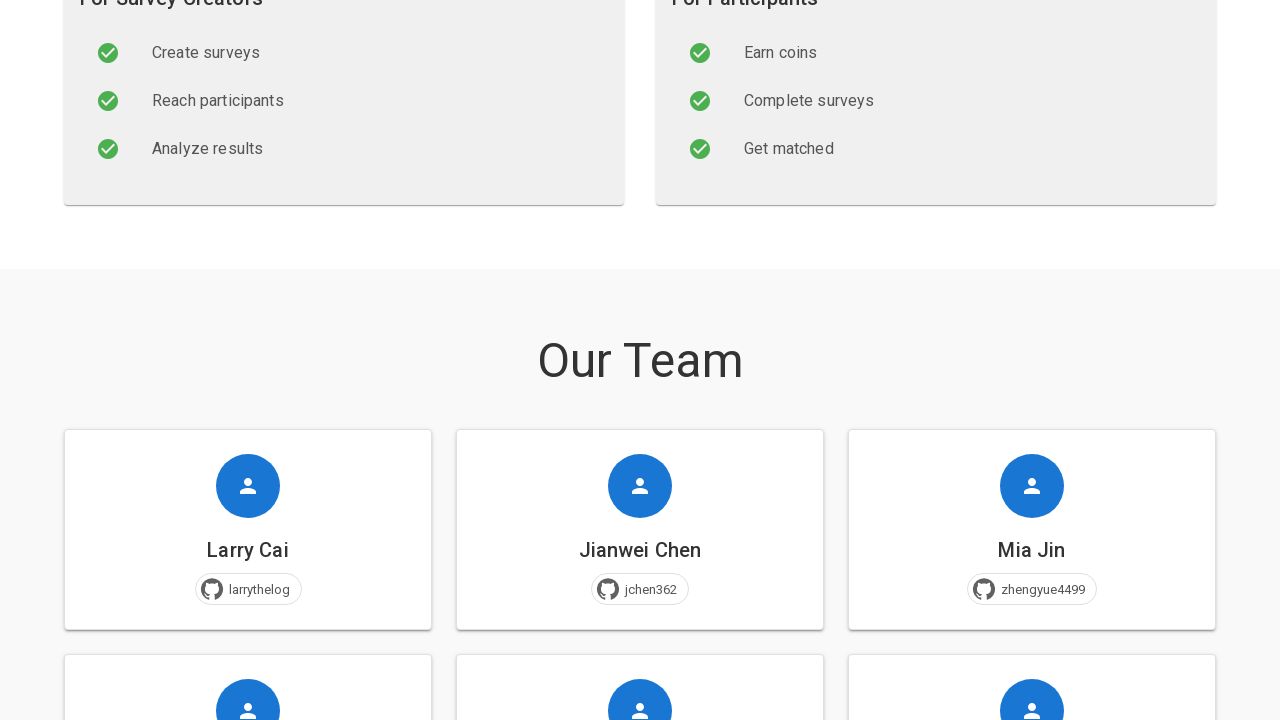

Verified GitHub profile button for zhengyue4499 is visible
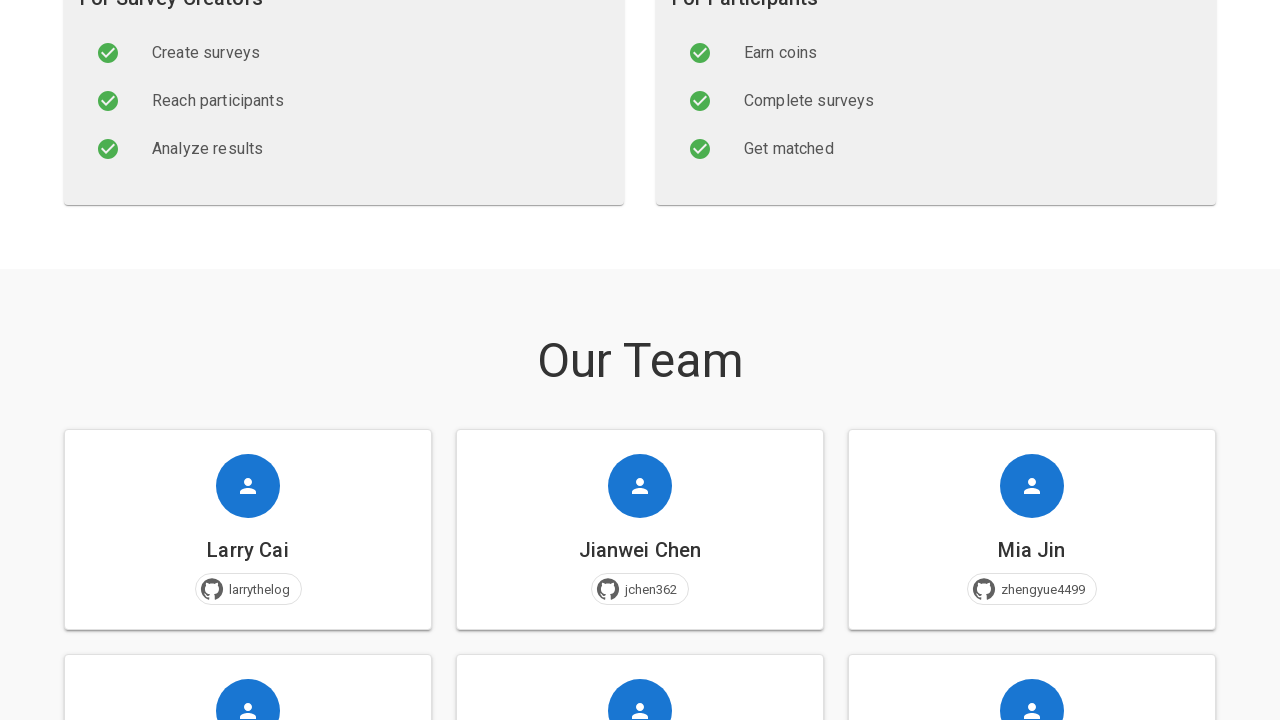

Located GitHub profile button for noahpark101
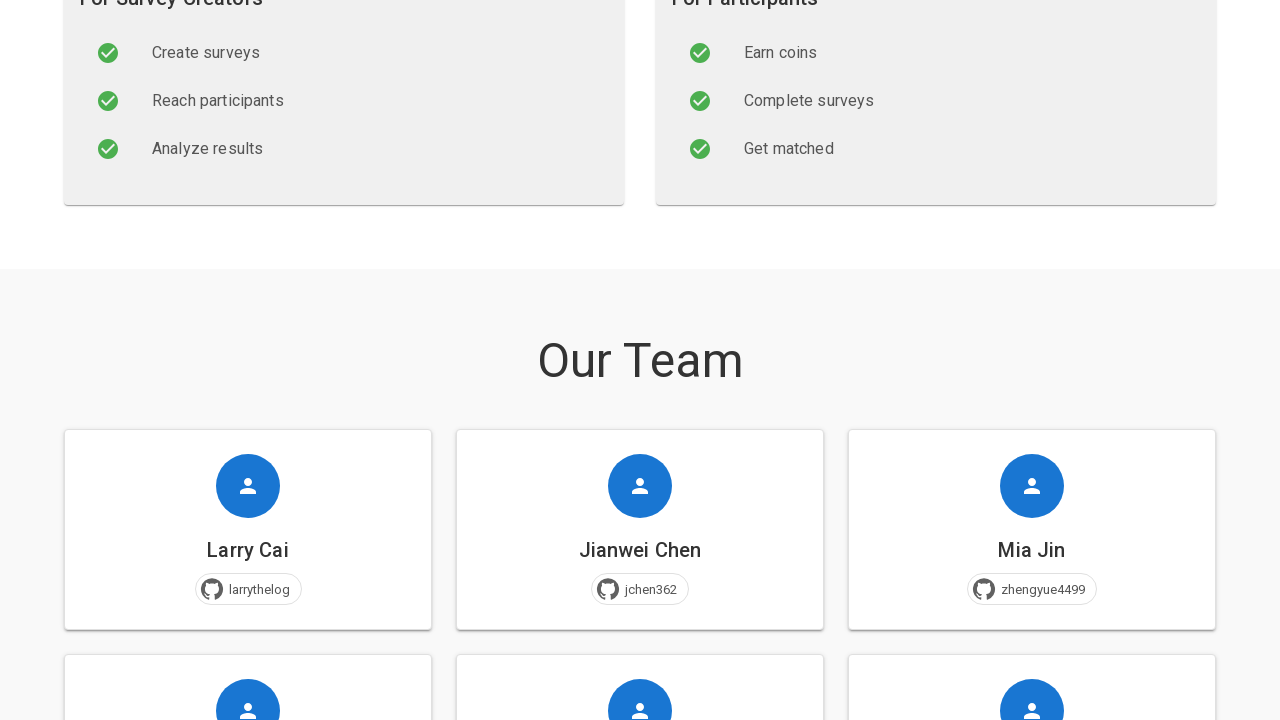

Verified GitHub profile button for noahpark101 is visible
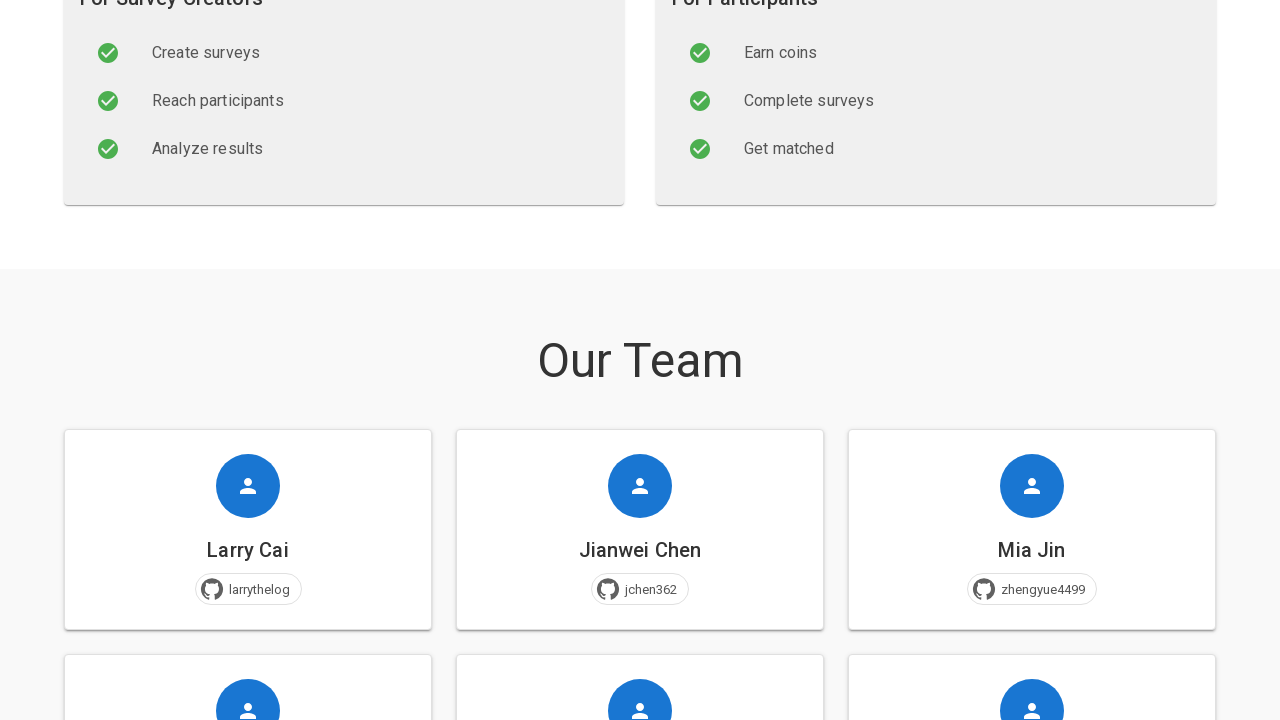

Located GitHub profile button for tanx3036
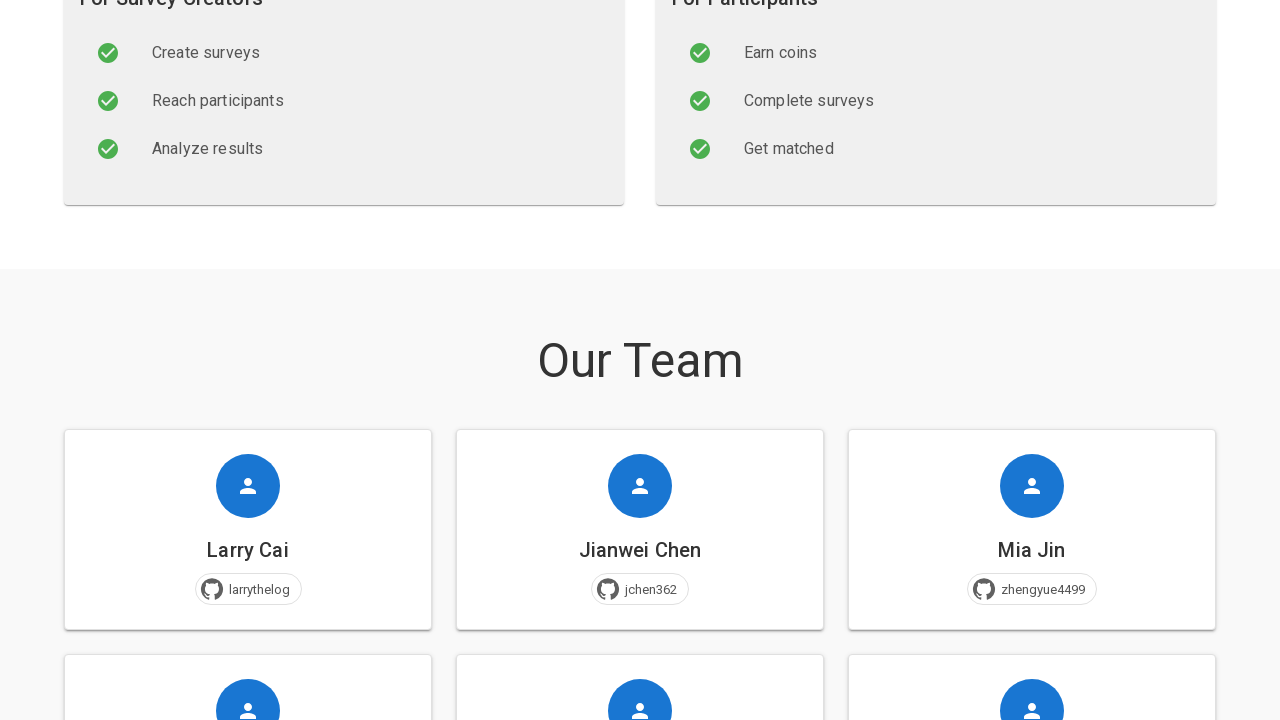

Verified GitHub profile button for tanx3036 is visible
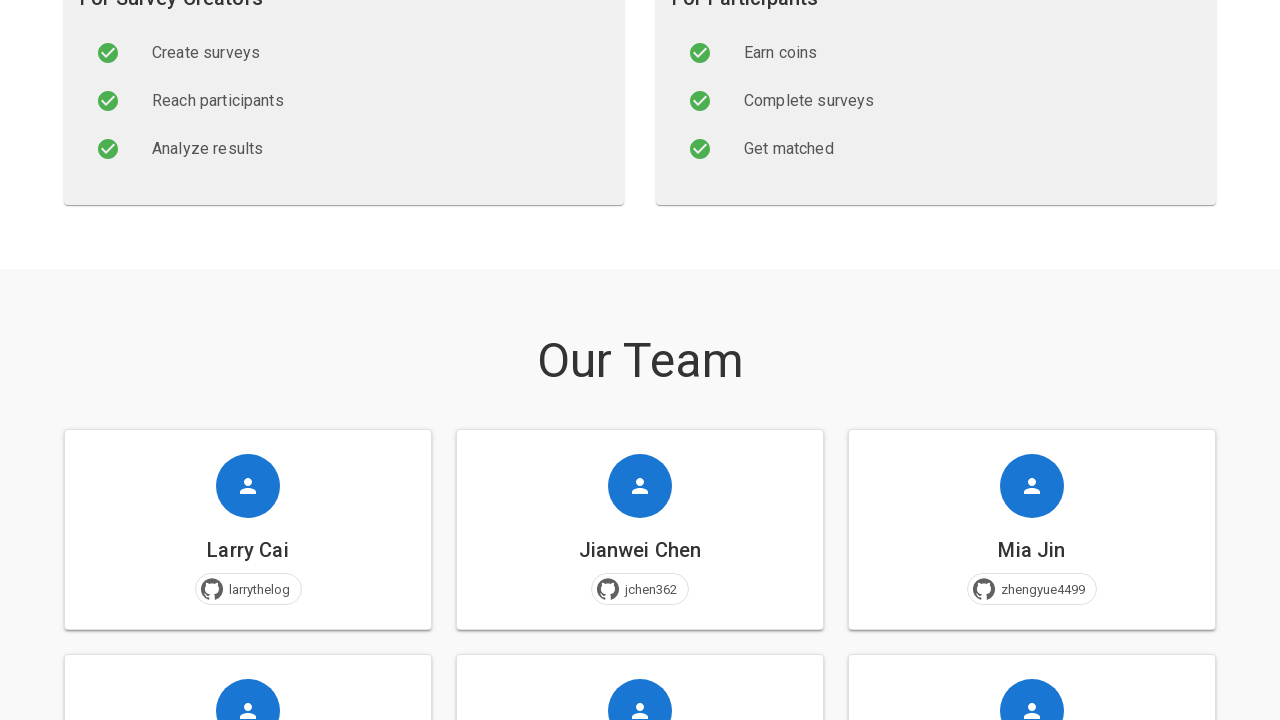

Located GitHub profile button for jiayizhang-evelynn
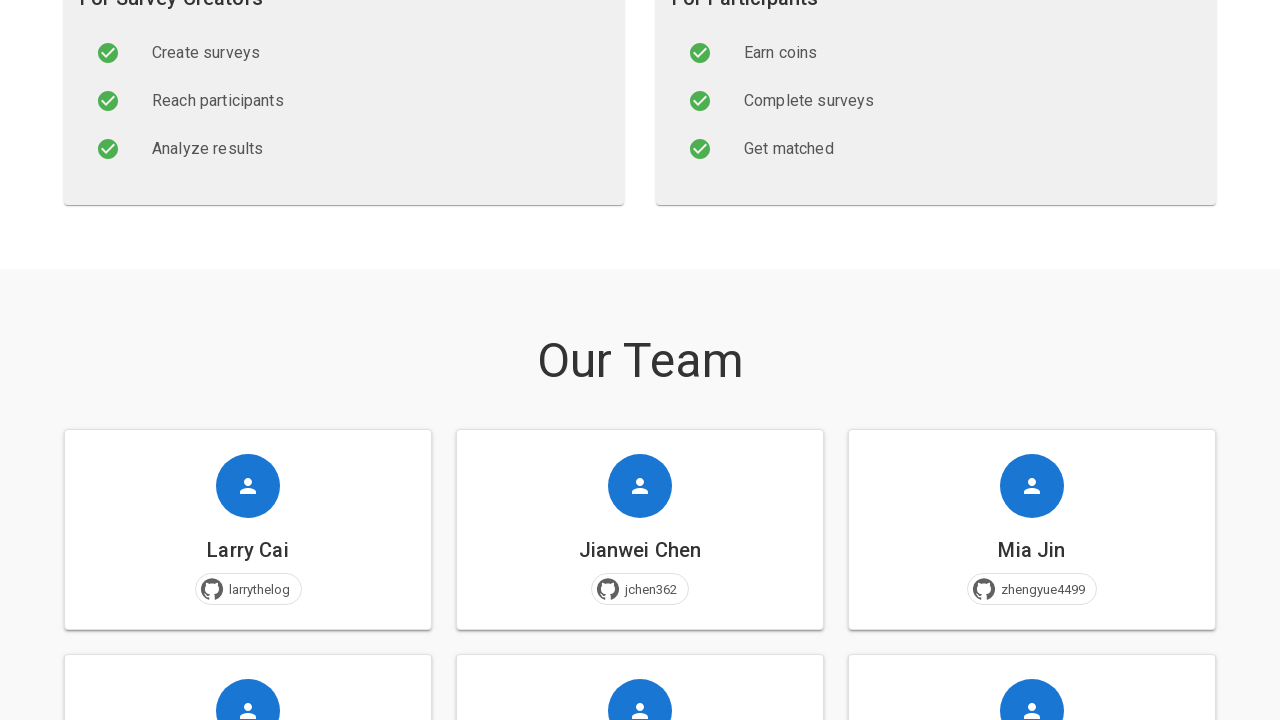

Verified GitHub profile button for jiayizhang-evelynn is visible
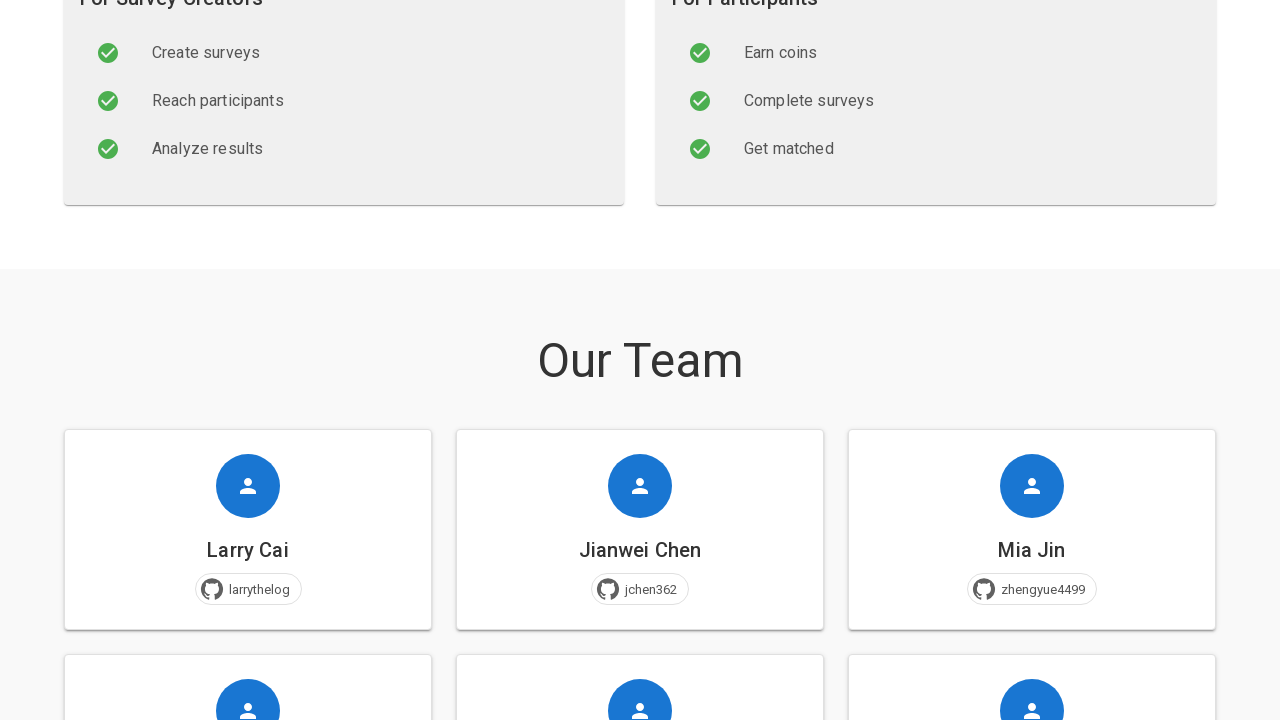

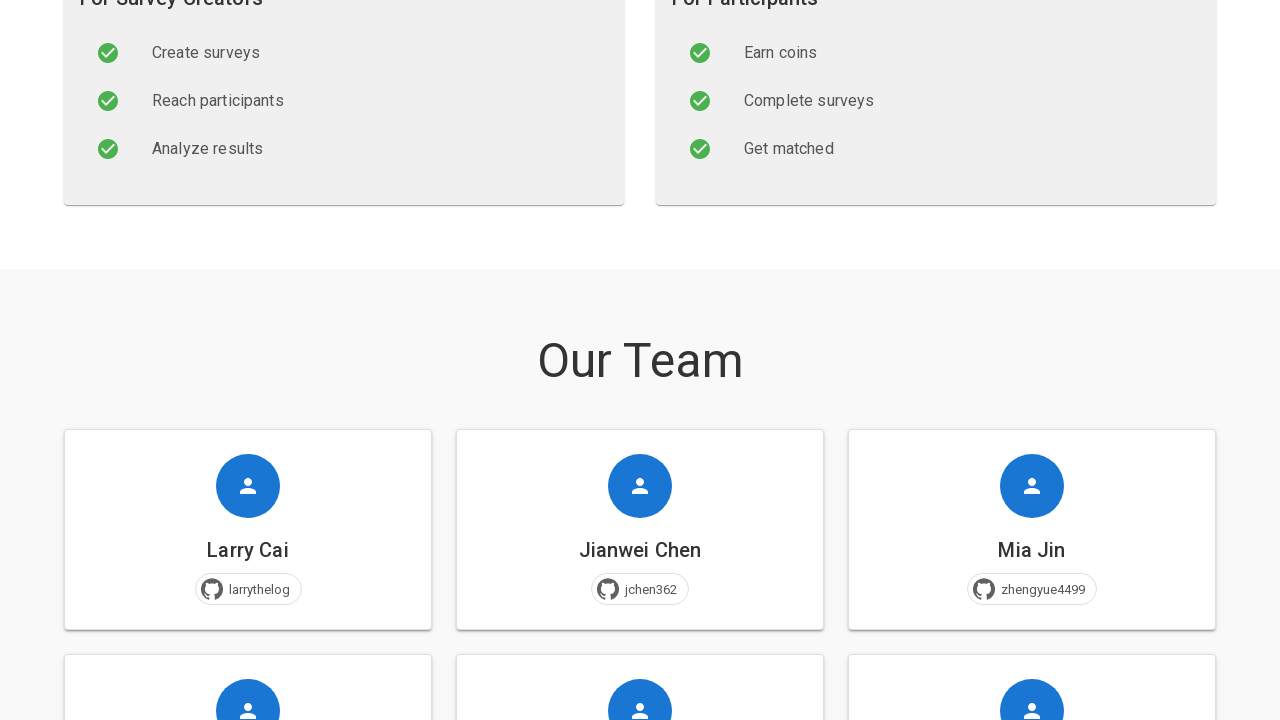